Searches for "Tenali Rama" book on a book search application and retrieves the book title from search results

Starting URL: https://books-pwakit.appspot.com

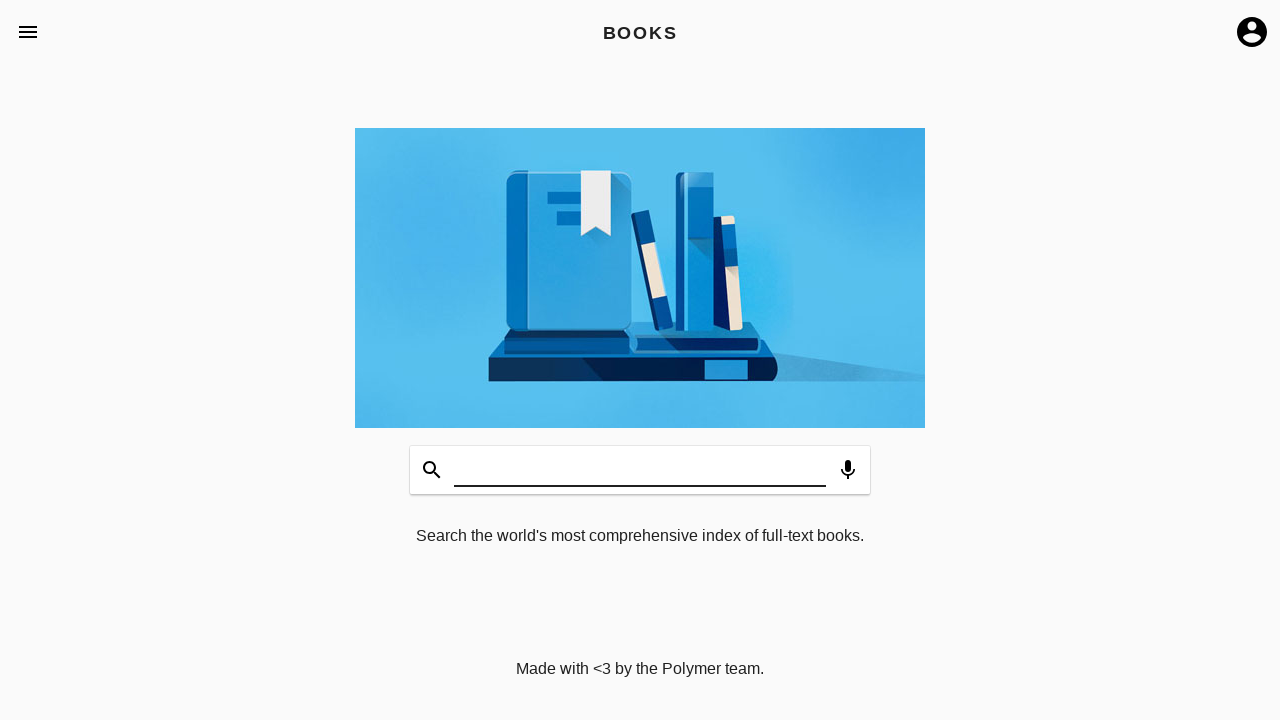

Located shadow DOM search input element
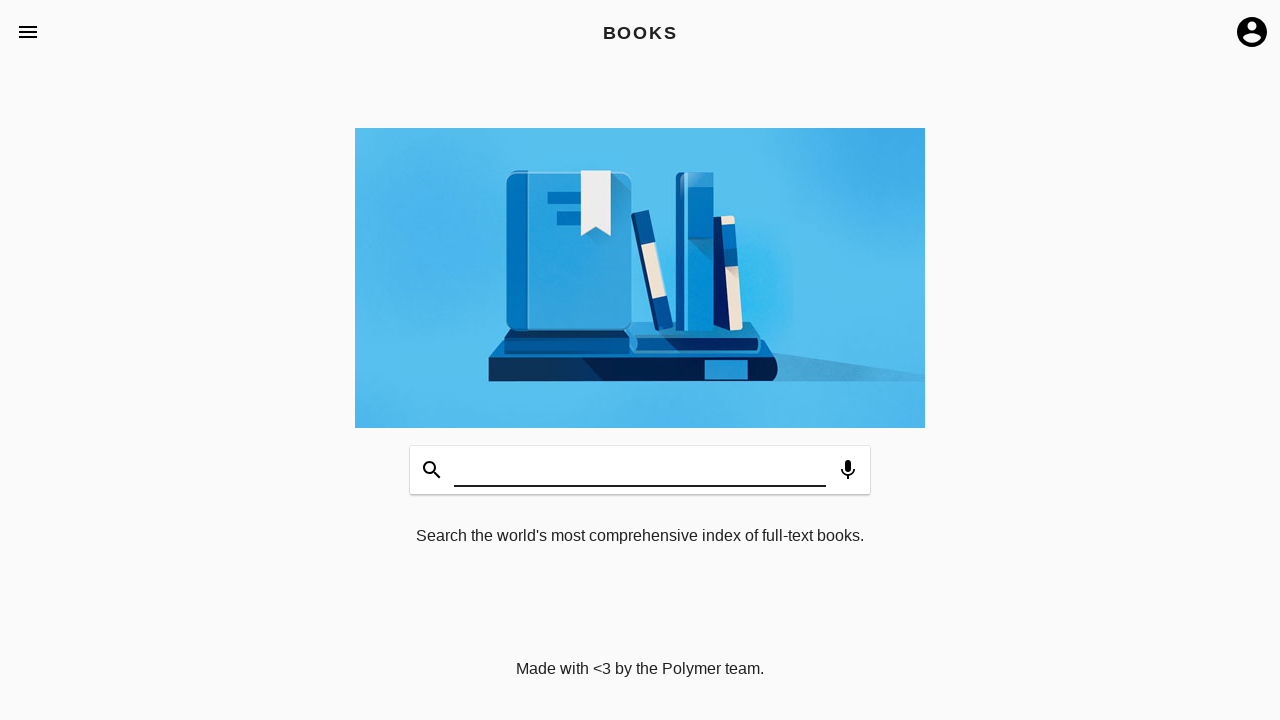

Typed 'Tenali Rama' into search input
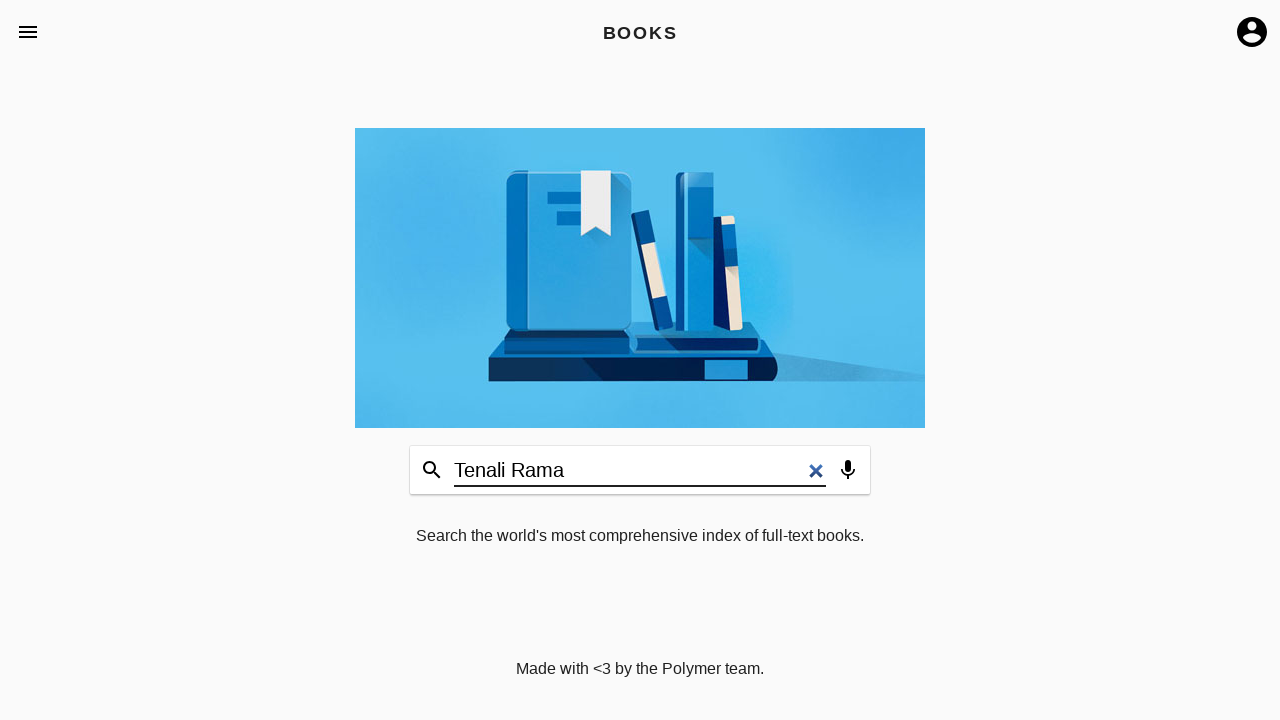

Pressed Enter to submit search
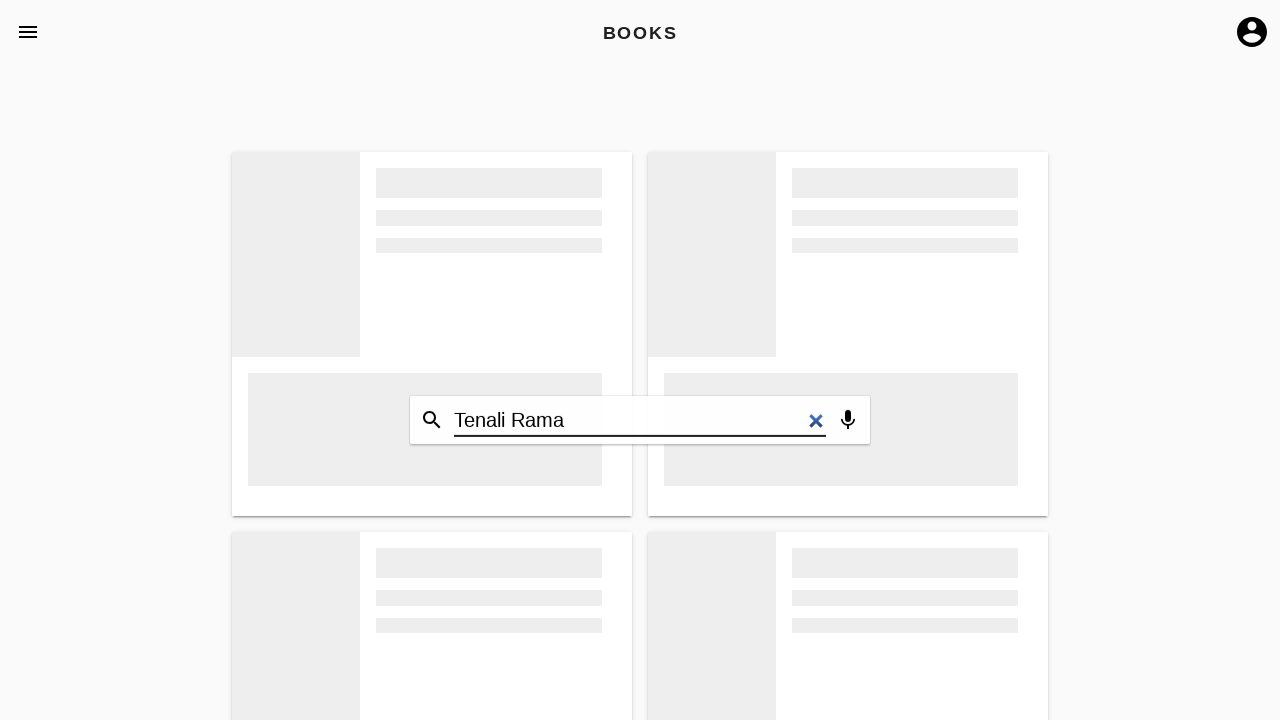

Waited 5 seconds for search results to load
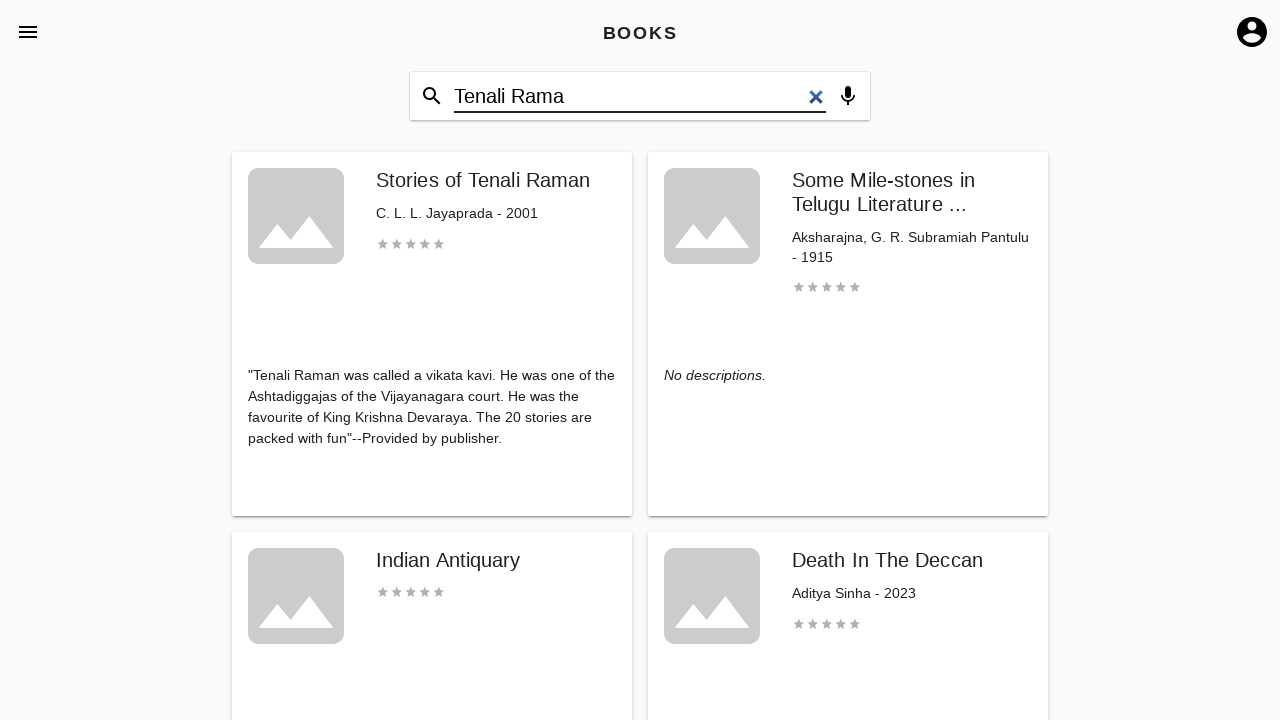

Extracted book title from nested shadow DOM: 'Stories of Tenali Raman'
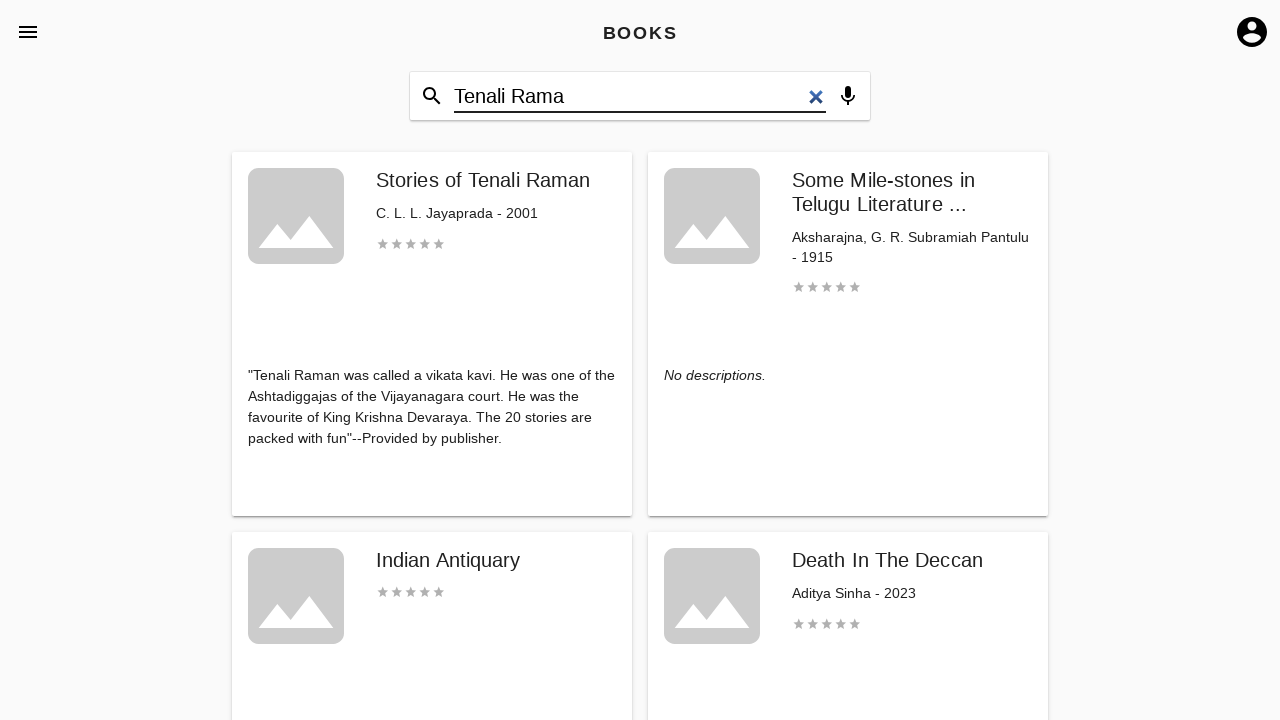

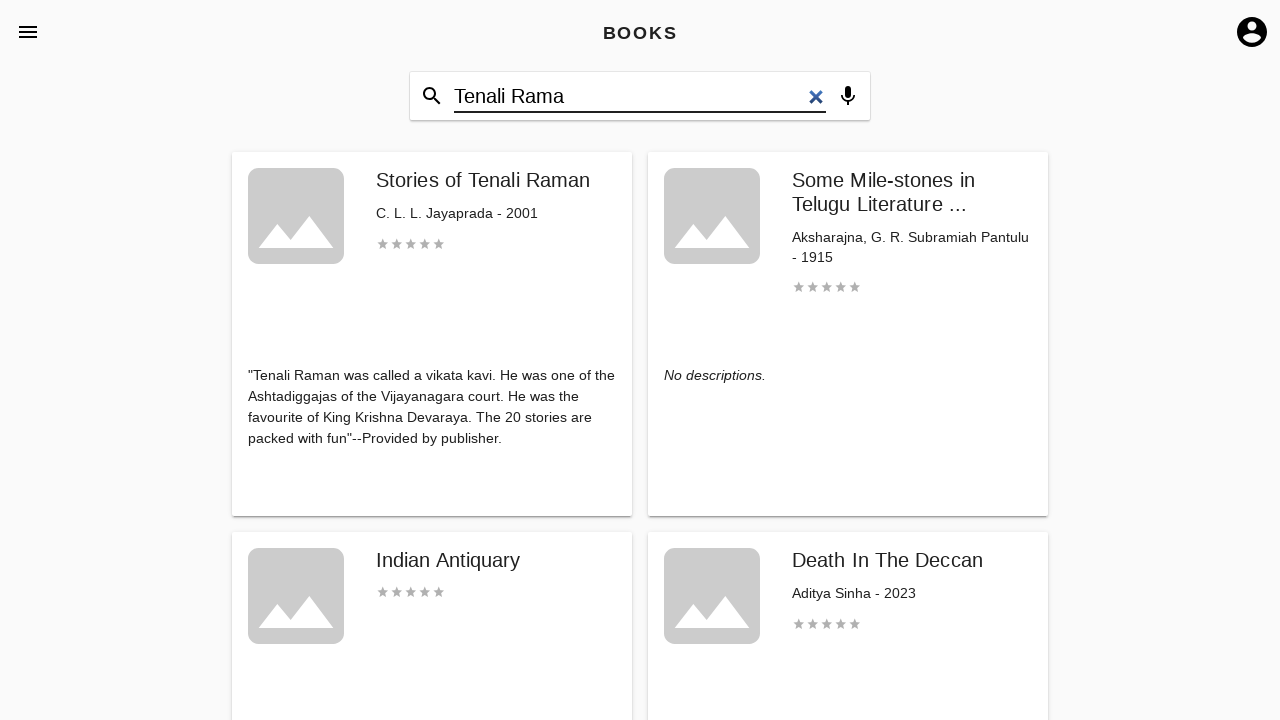